Tests double-click functionality on a jQuery demo page by double-clicking a blue square to change its color, capturing the new color value, entering it in the search box, and then clicking a link to a jQuery book.

Starting URL: https://api.jquery.com/dblclick/

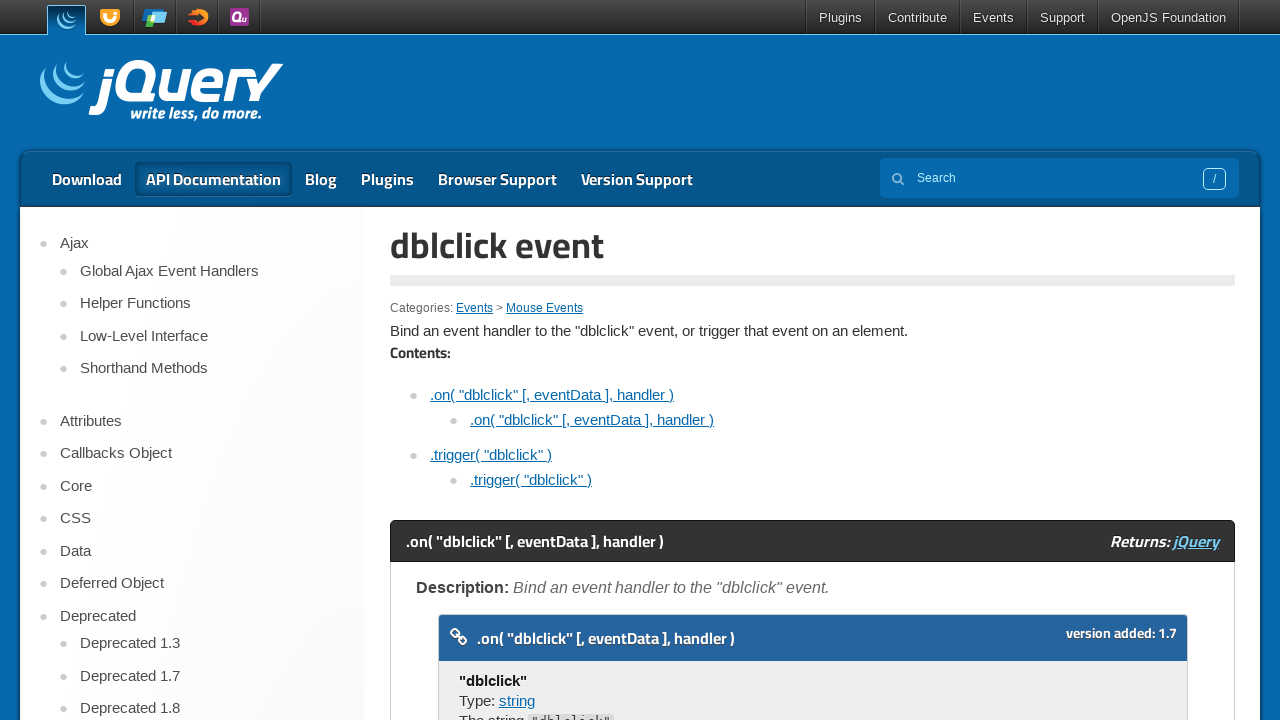

Located the demo iframe
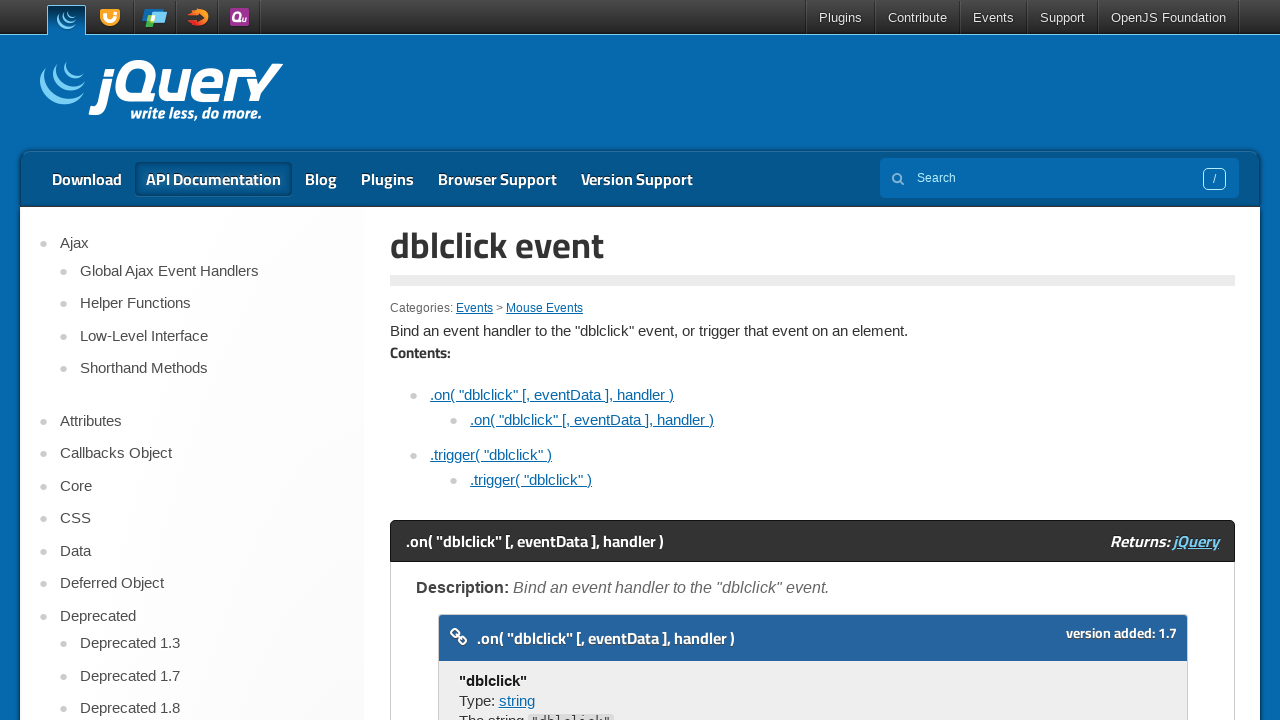

Located the blue square element in iframe
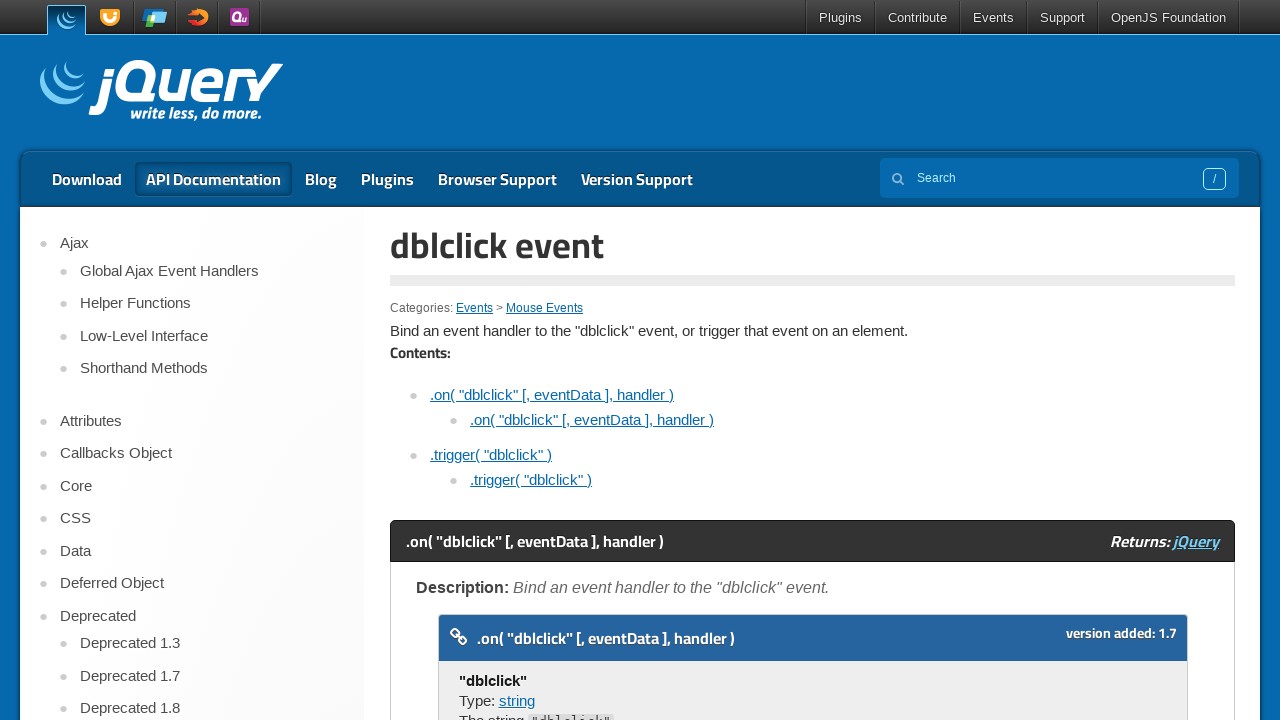

Scrolled blue square into view
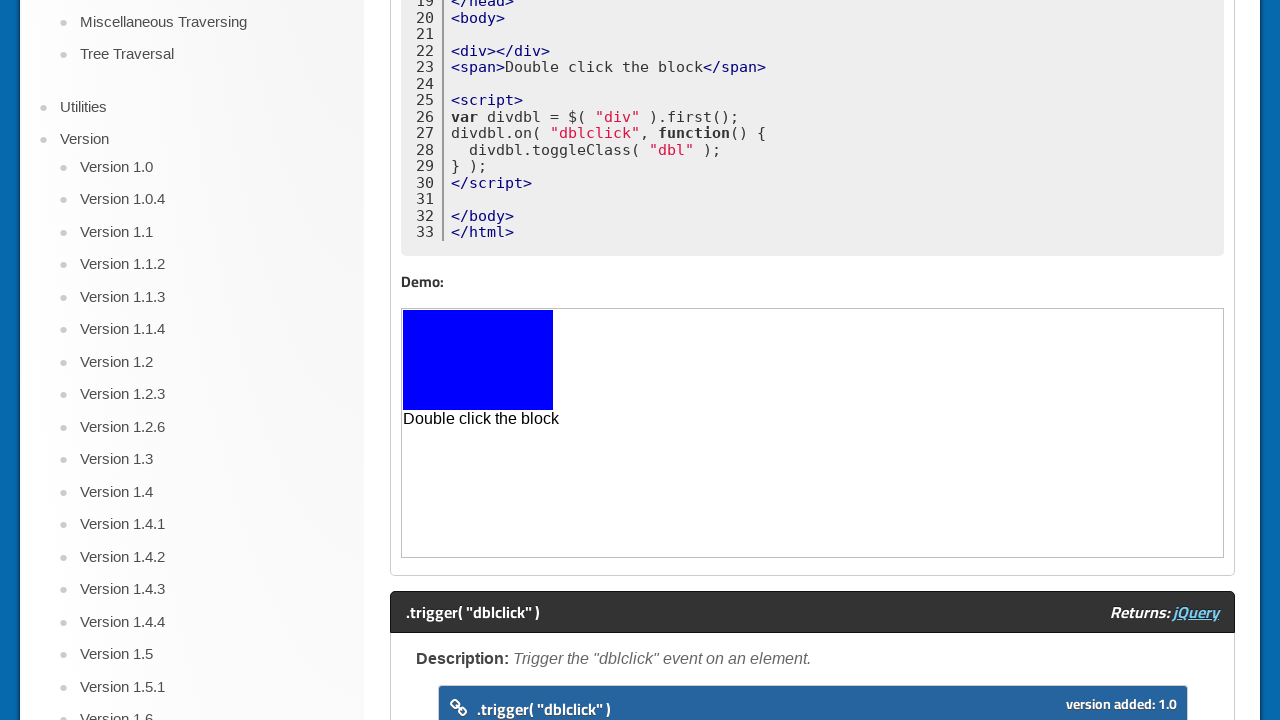

Double-clicked the blue square to change its color at (478, 360) on iframe >> nth=0 >> internal:control=enter-frame >> body > div
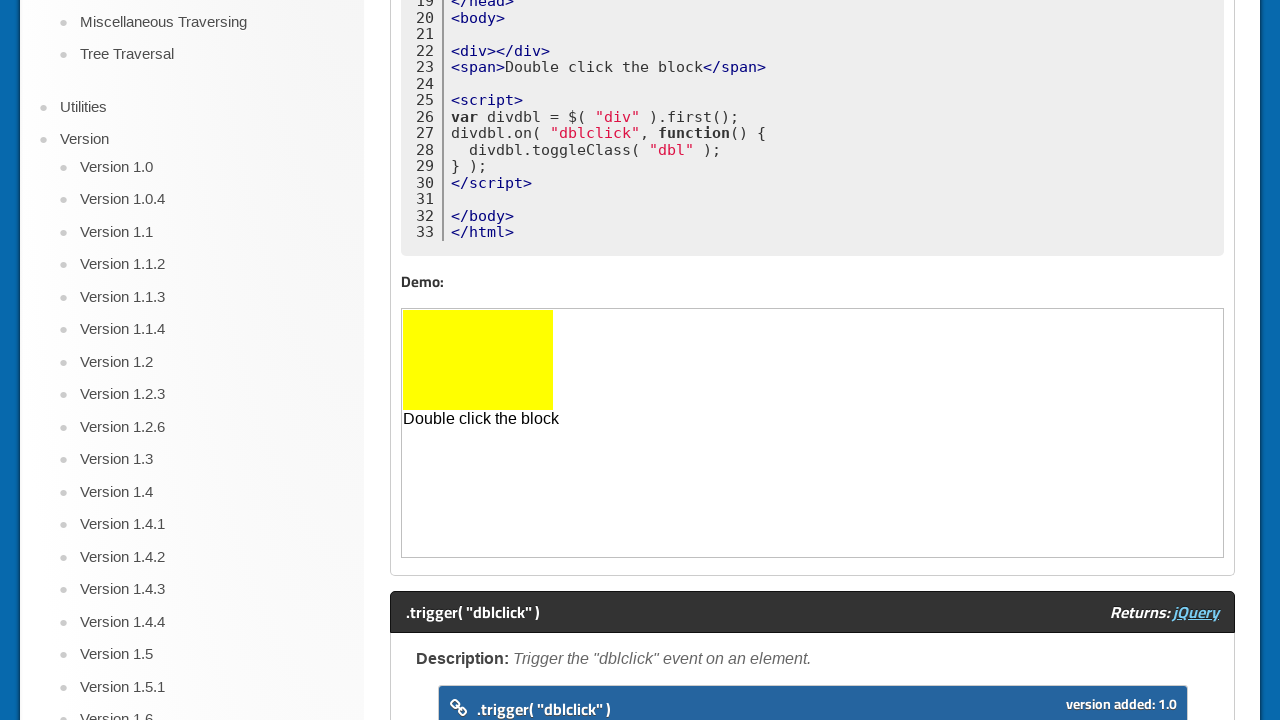

Captured new color value: rgb(255, 255, 0)
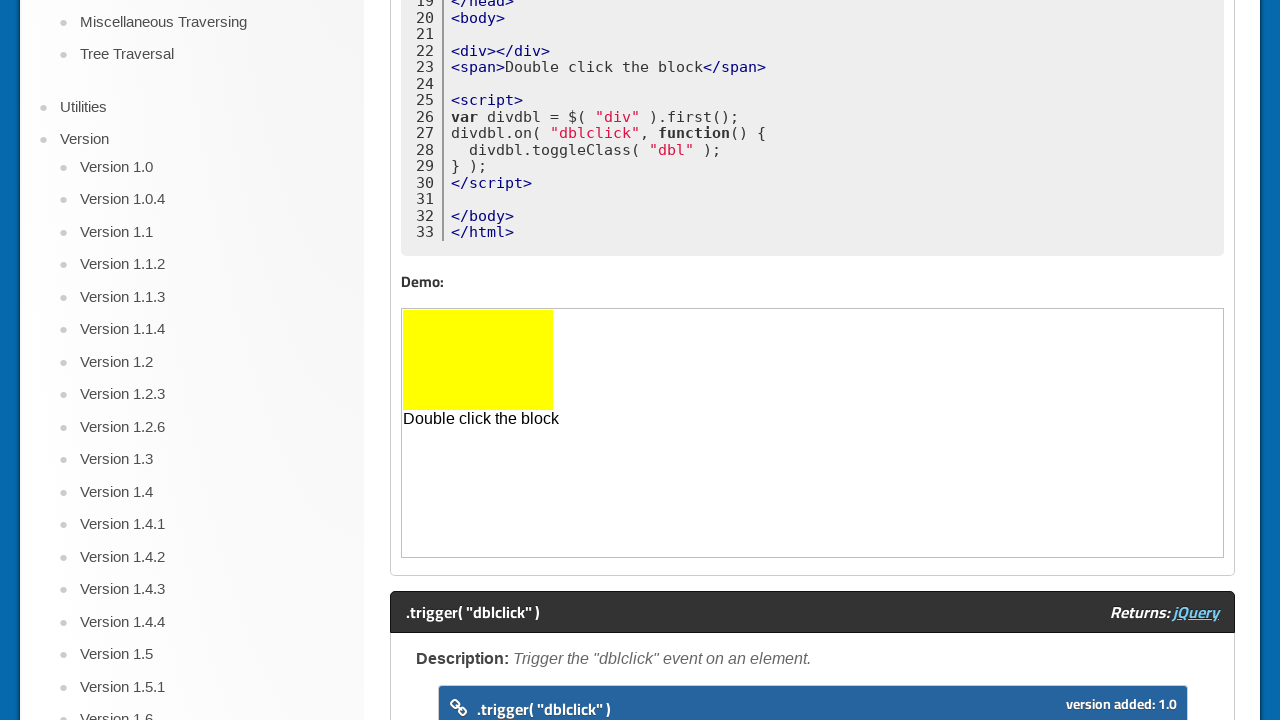

Scrolled page to top
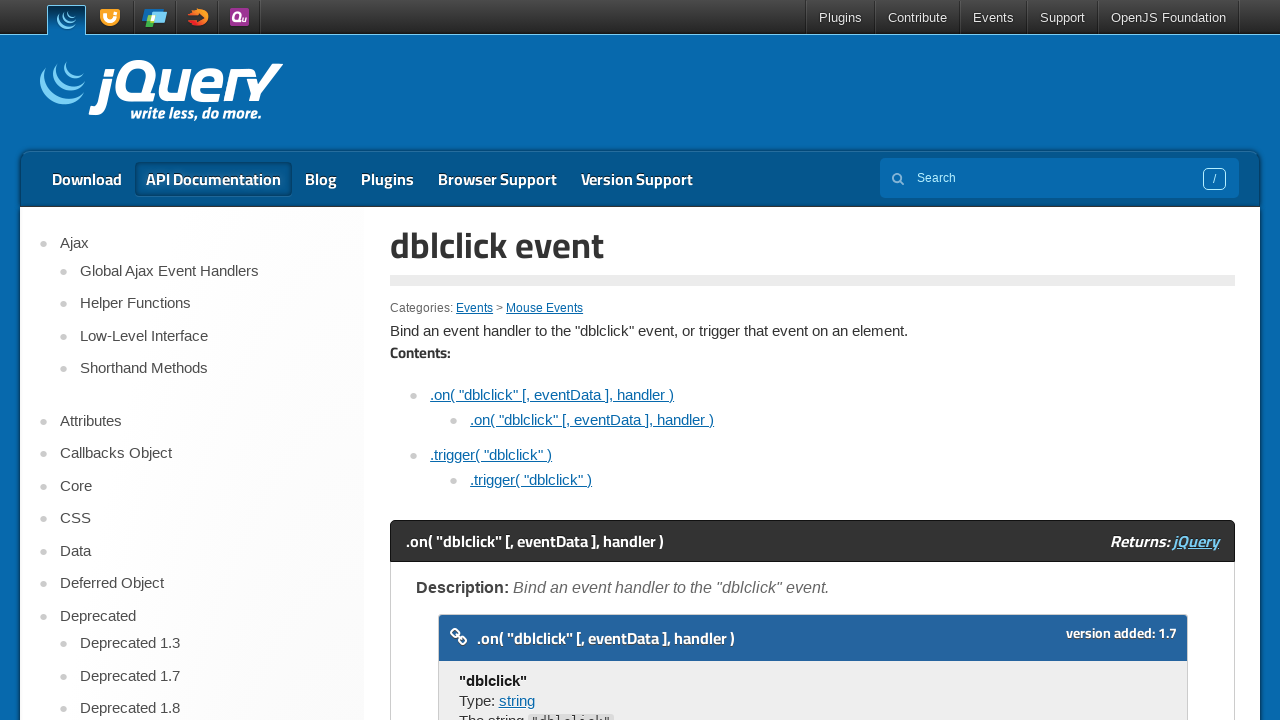

Entered color code 'rgb(255, 255, 0)' in search box on input[name='s']
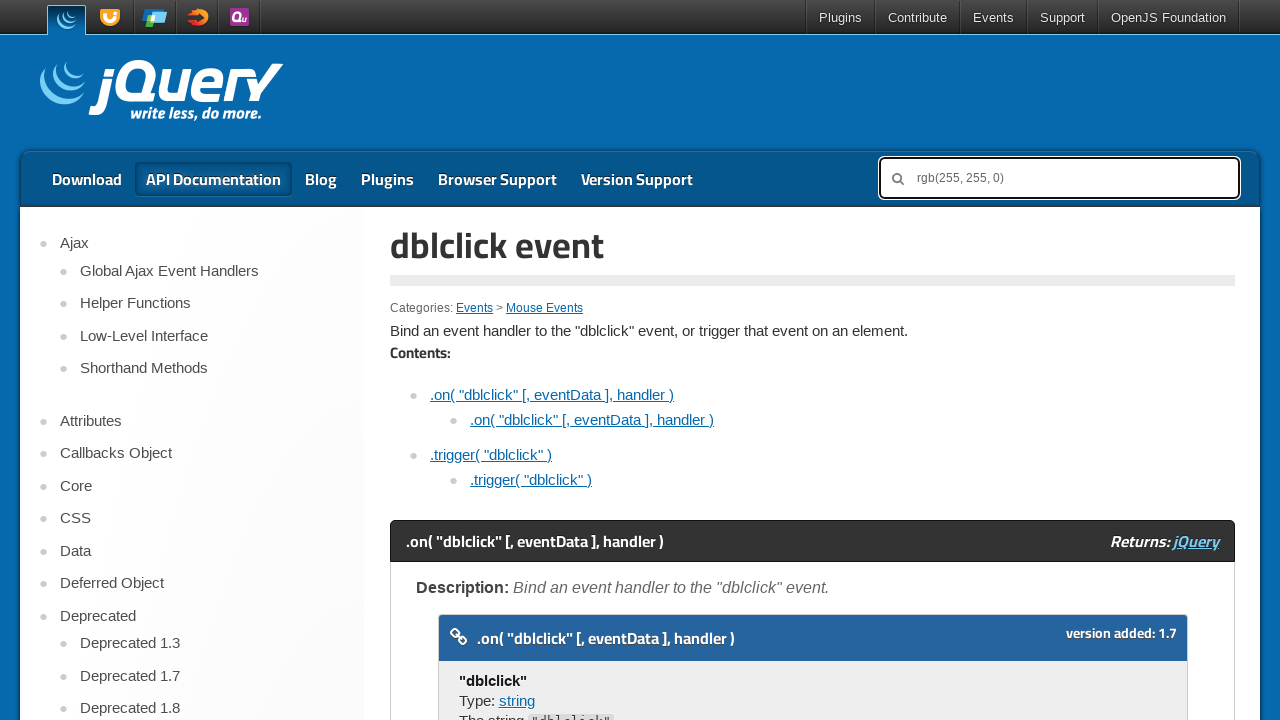

Scrolled down 500px to find jQuery book link
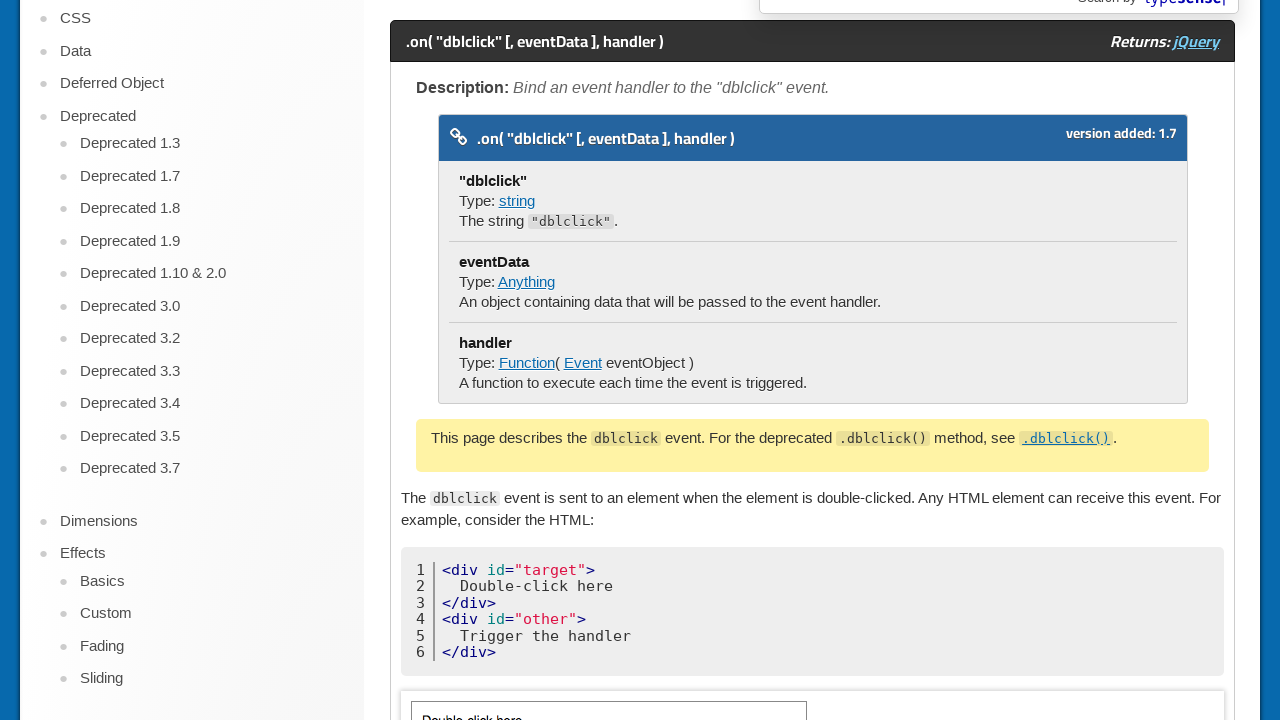

Clicked 'jQuery in Action' book link at (640, 438) on a[href='https://www.manning.com/books/jquery-in-action-third-edition']
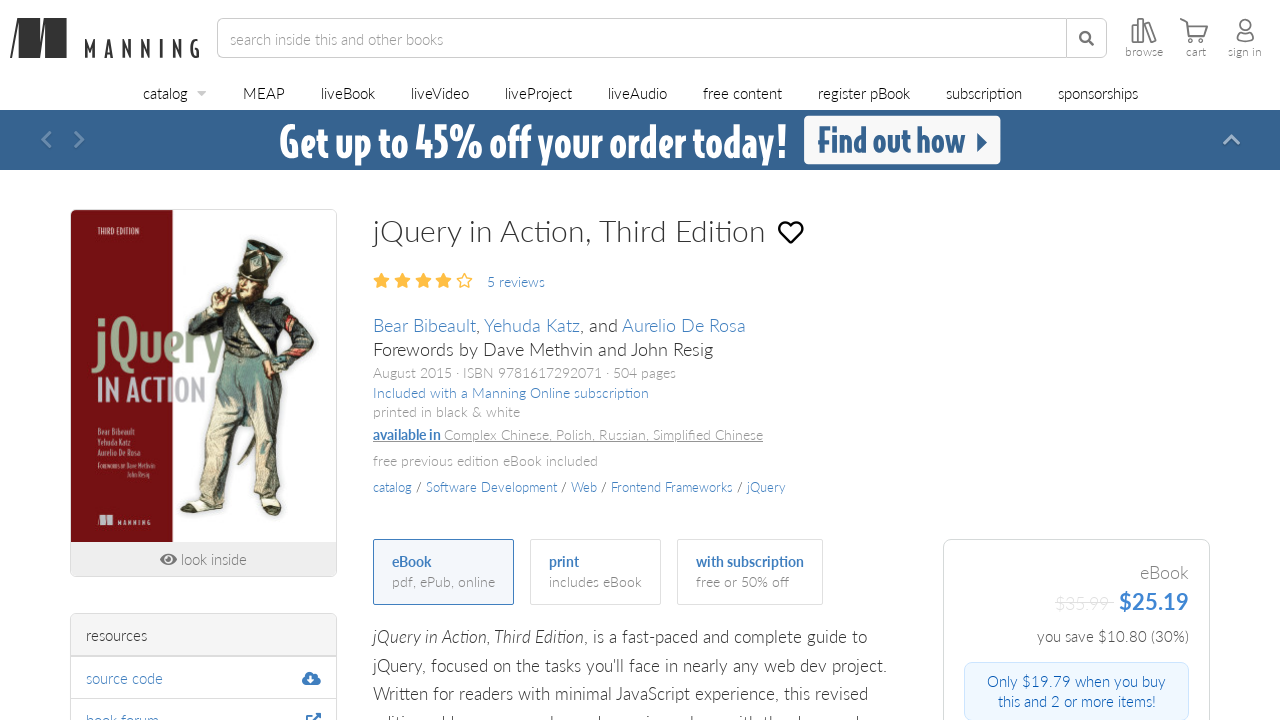

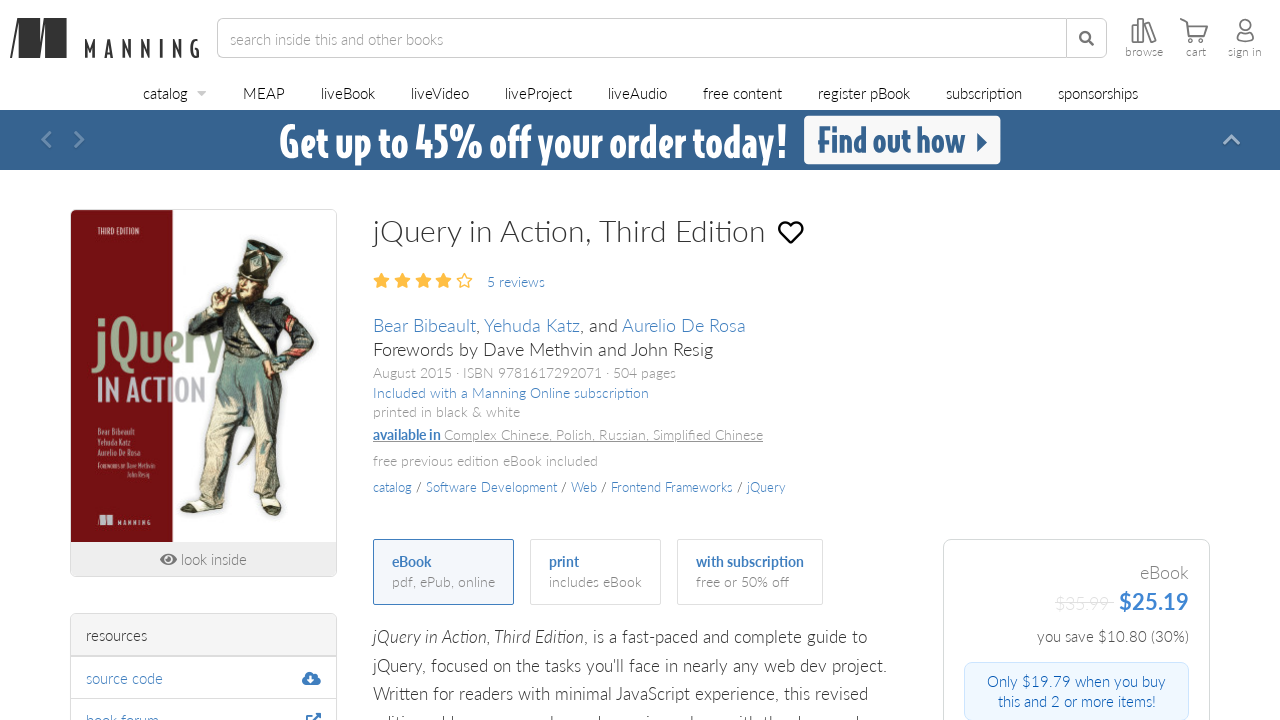